Tests various dropdown interactions including static dropdowns, dynamic dropdowns, passenger count selection, and autosuggestive dropdown on a travel booking form

Starting URL: https://rahulshettyacademy.com/dropdownsPractise/

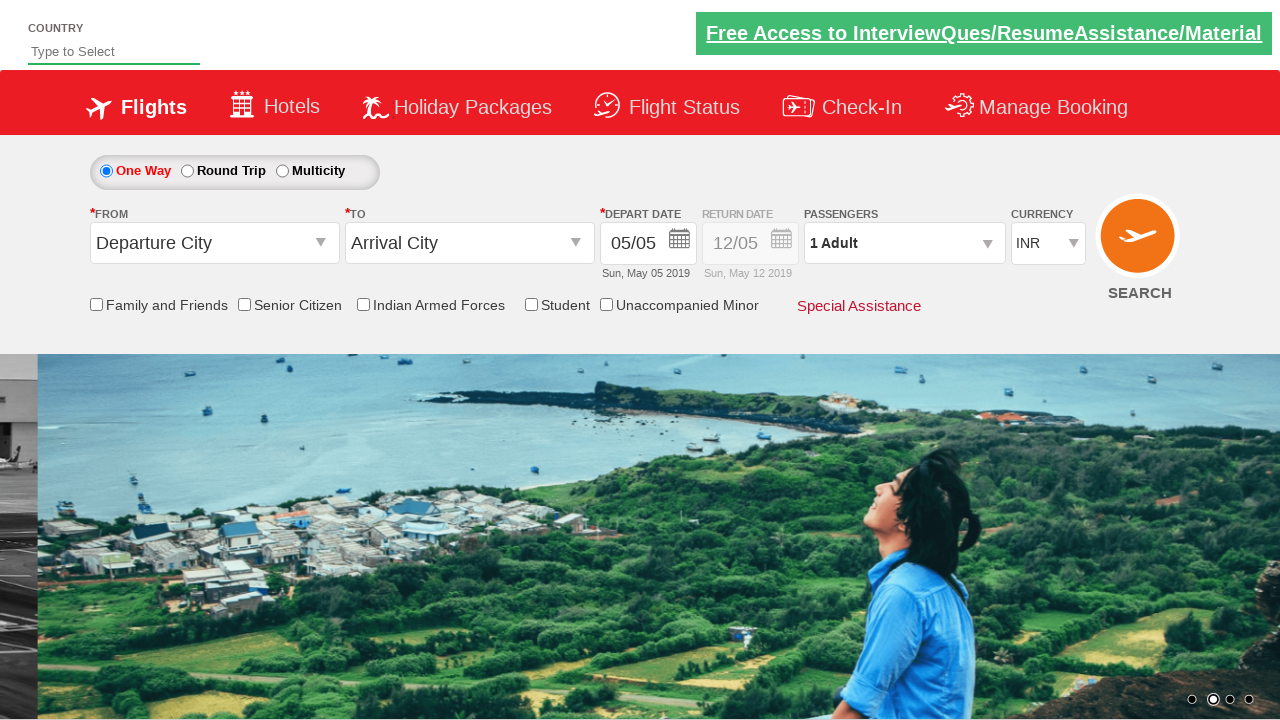

Selected currency dropdown option by index 1 on #ctl00_mainContent_DropDownListCurrency
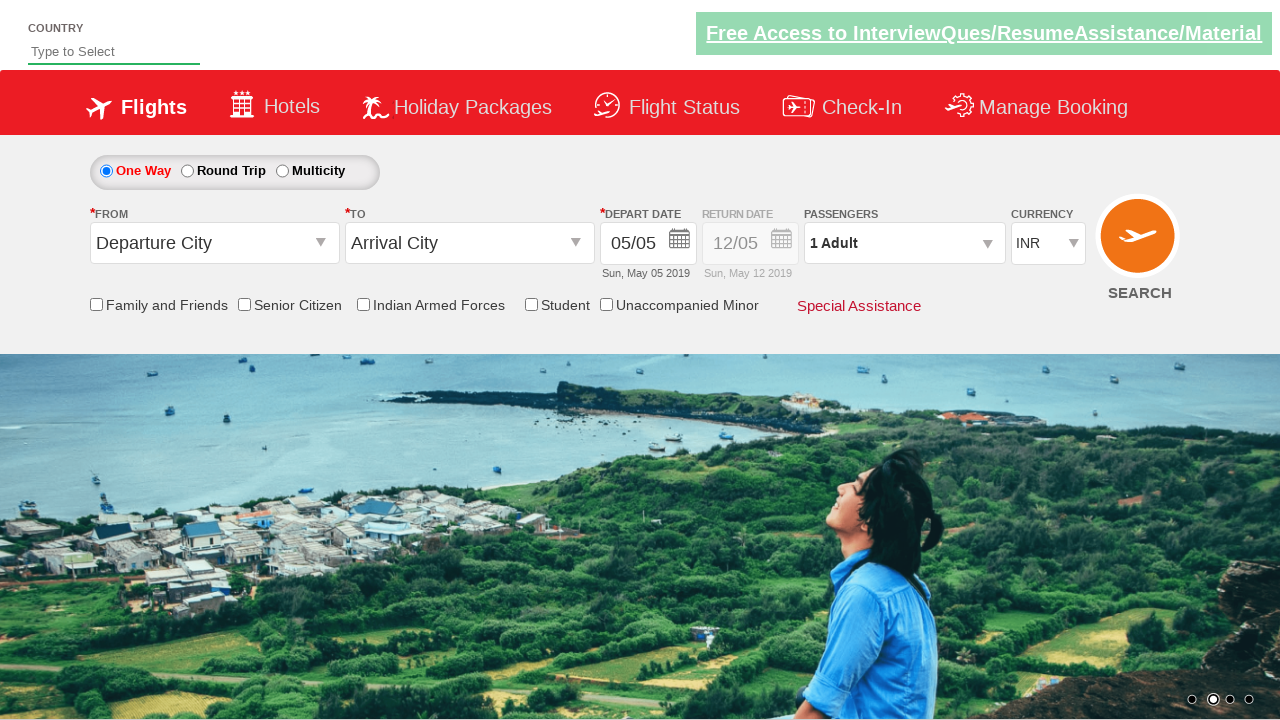

Selected AED from currency dropdown by value on #ctl00_mainContent_DropDownListCurrency
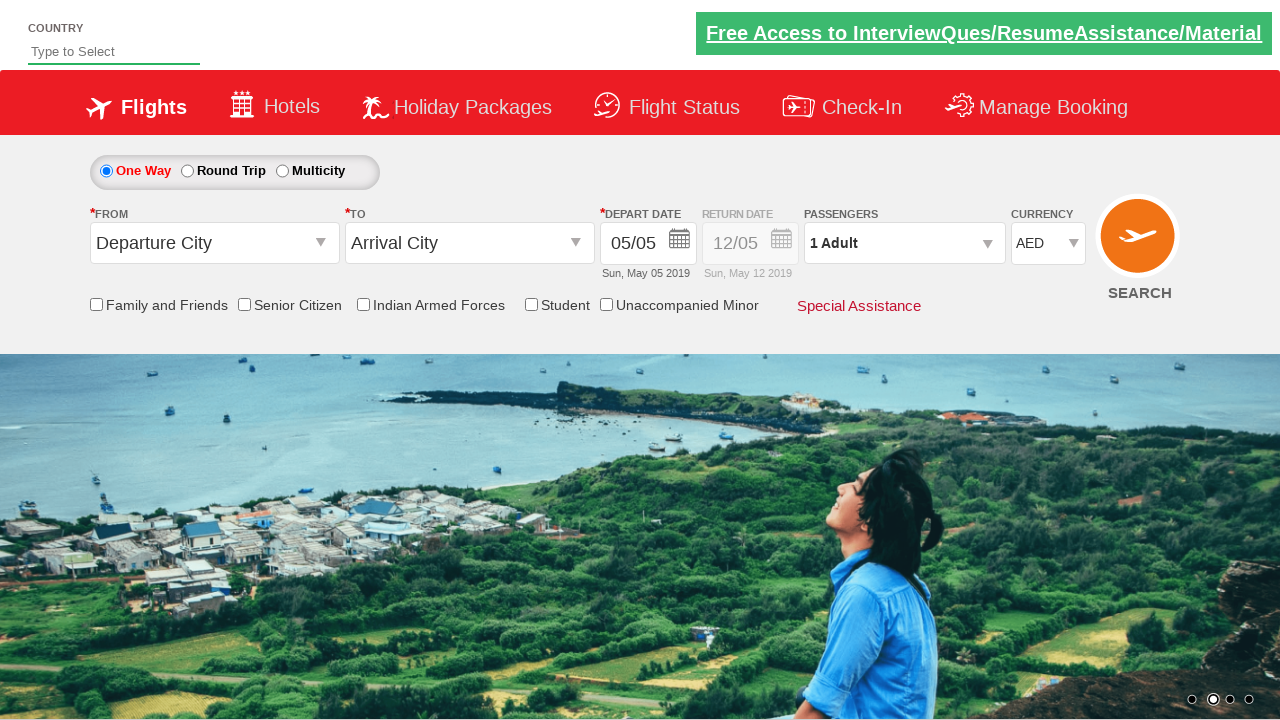

Clicked to open passenger dropdown at (904, 243) on #divpaxinfo
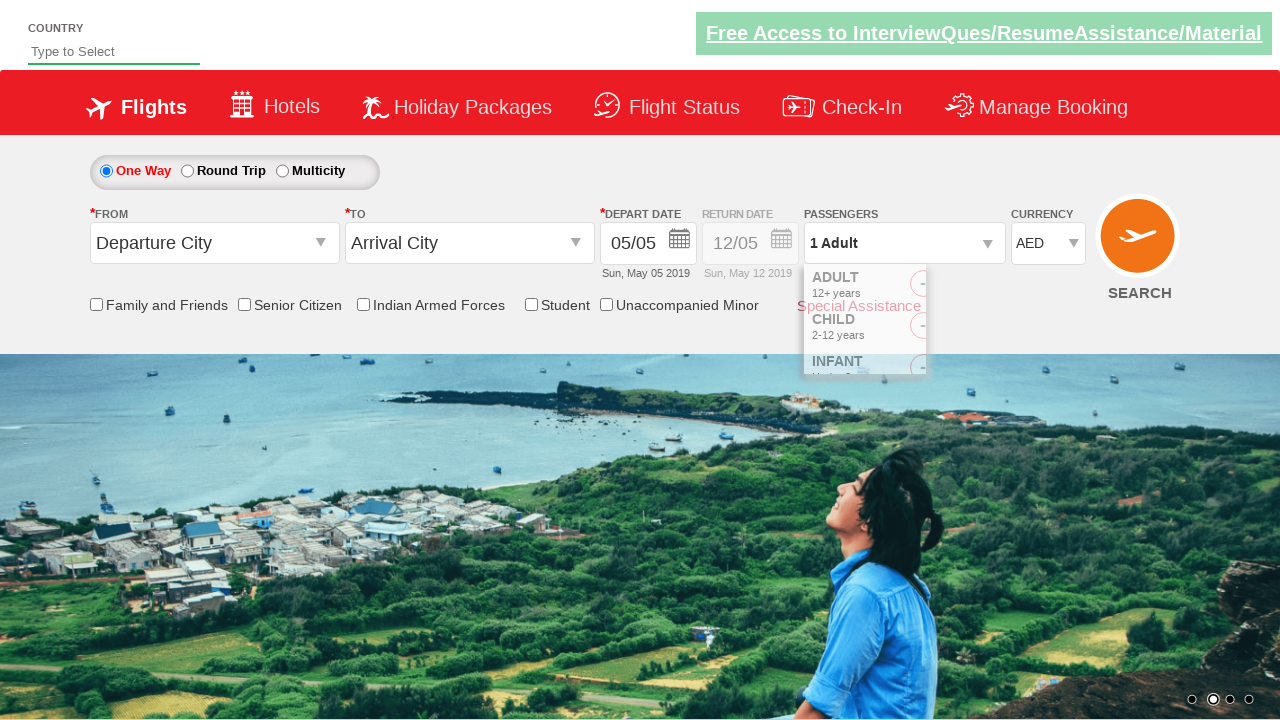

Waited for passenger dropdown to fully load
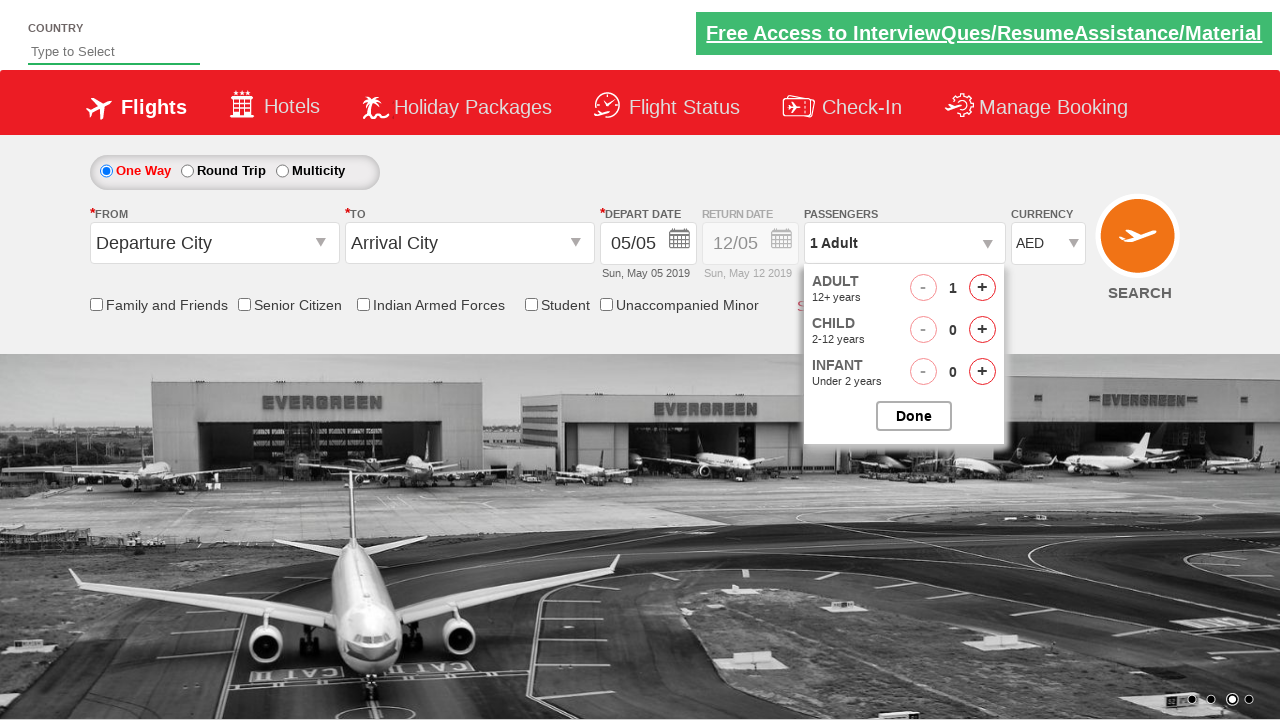

Increased adult passenger count (increment 1 of 4) at (982, 288) on #hrefIncAdt
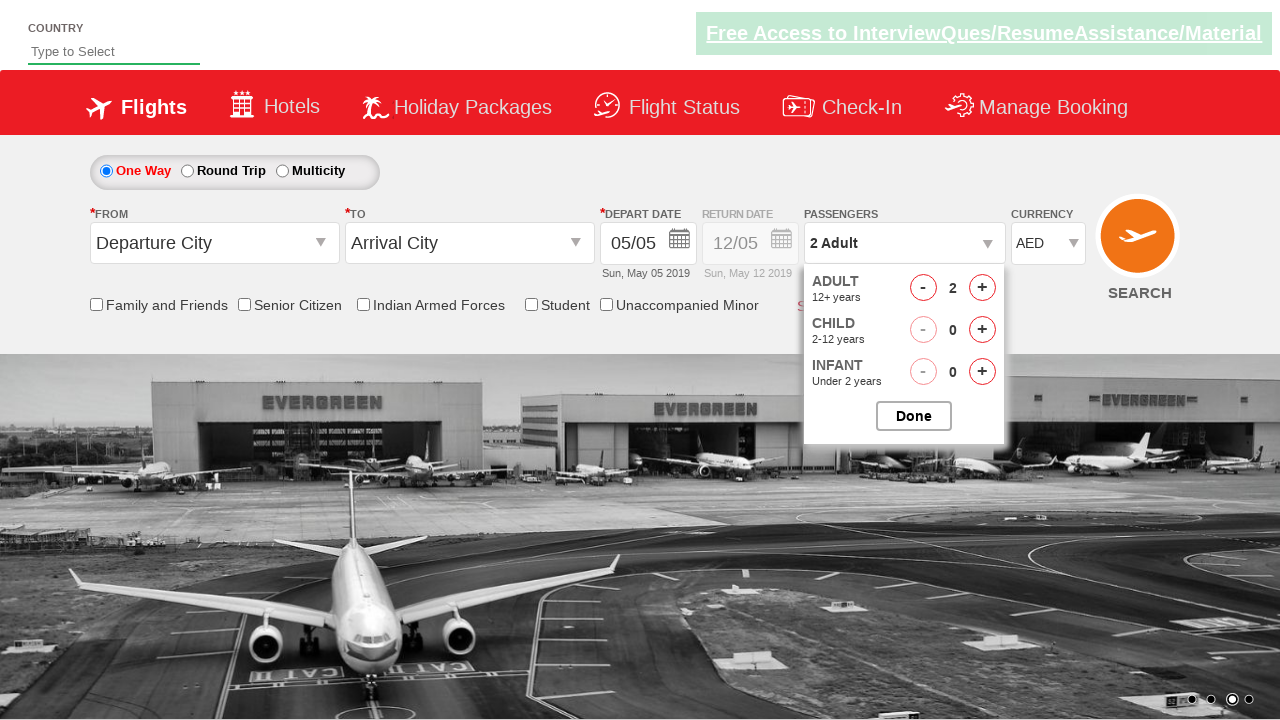

Increased adult passenger count (increment 2 of 4) at (982, 288) on #hrefIncAdt
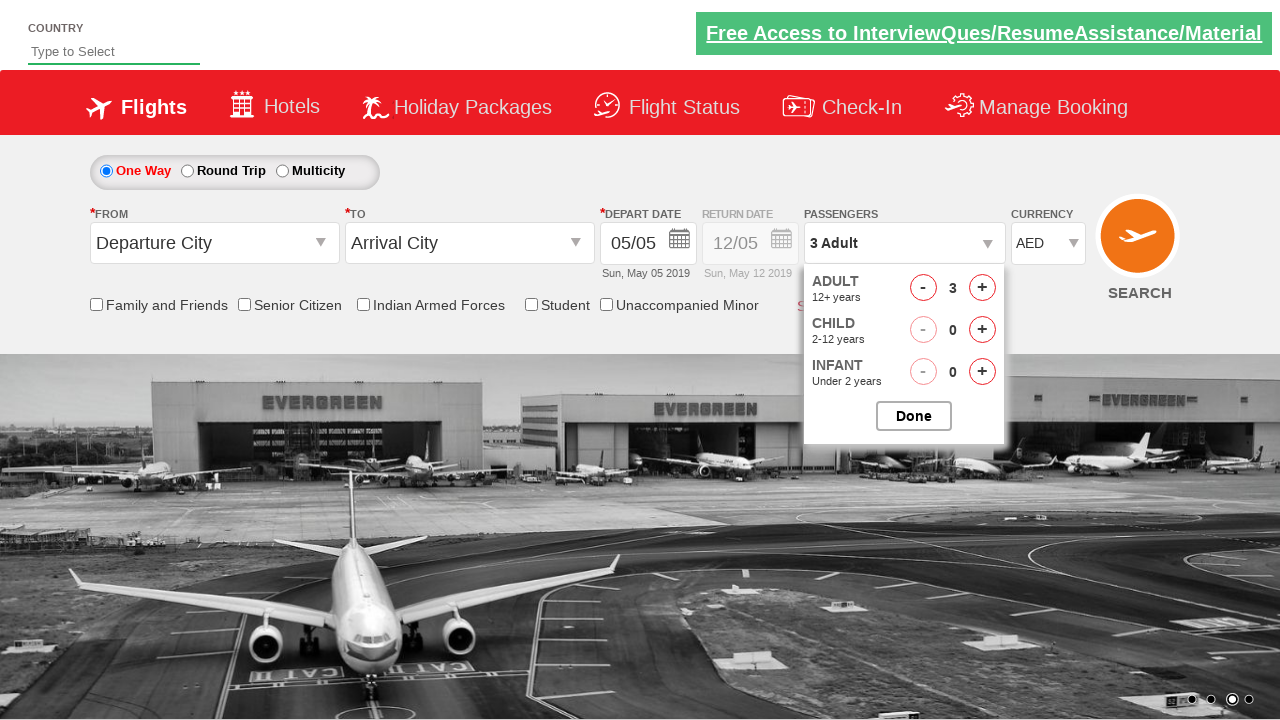

Increased adult passenger count (increment 3 of 4) at (982, 288) on #hrefIncAdt
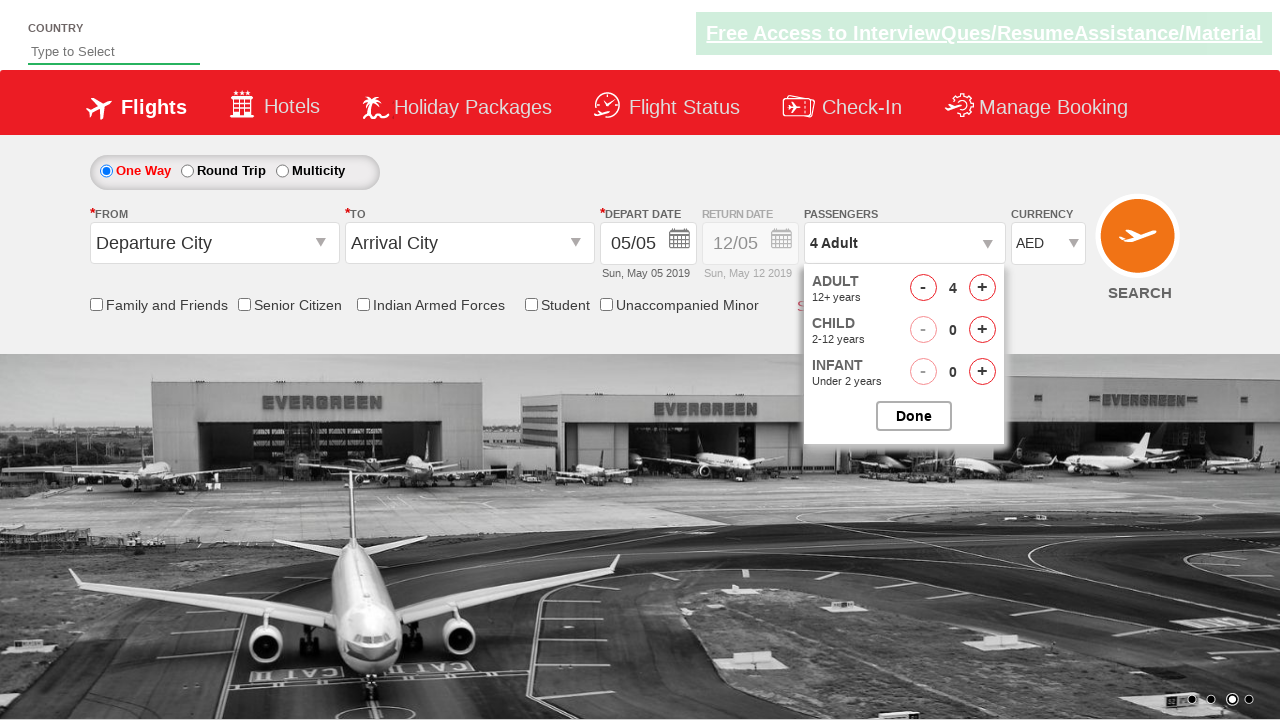

Increased adult passenger count (increment 4 of 4) at (982, 288) on #hrefIncAdt
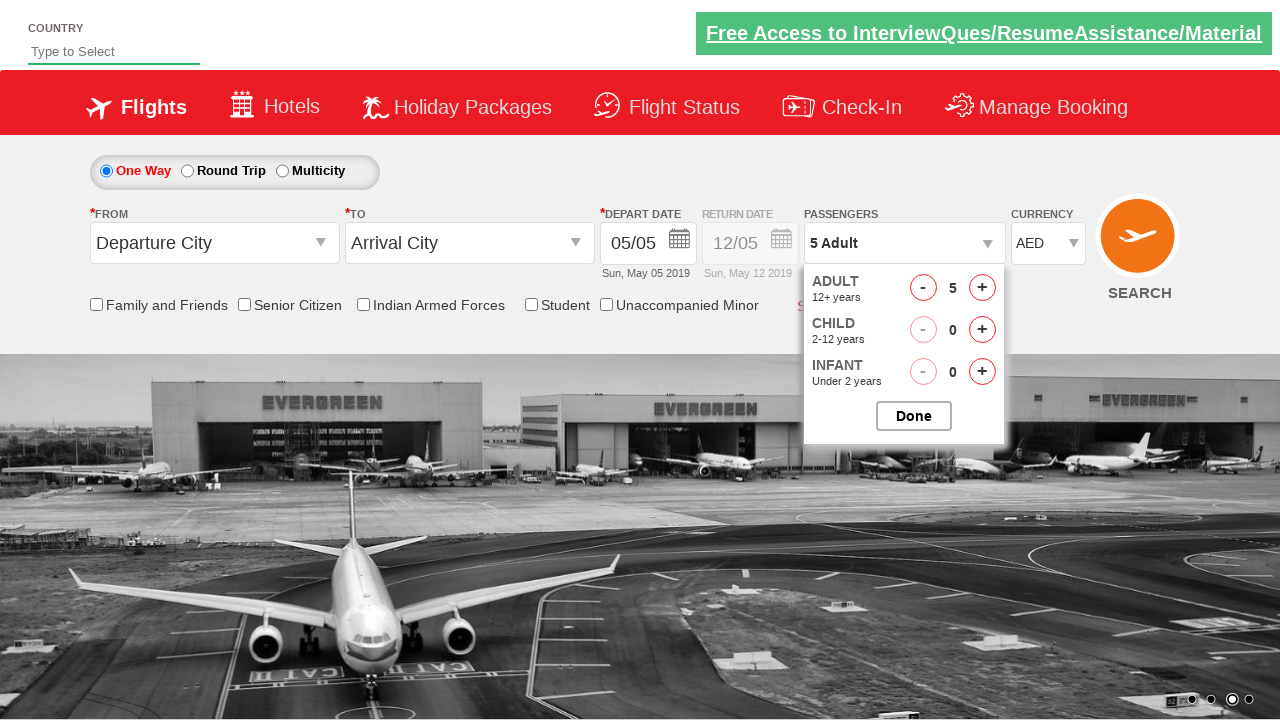

Closed passenger dropdown at (914, 416) on #btnclosepaxoption
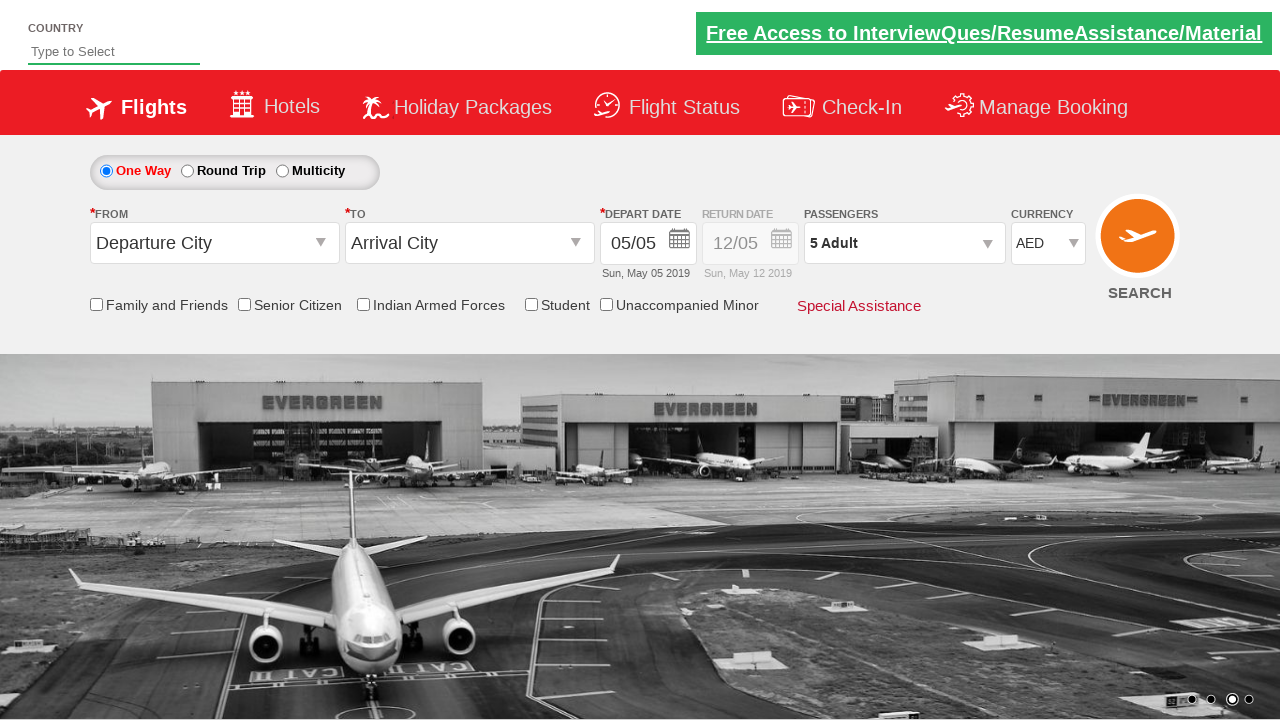

Clicked to open origin station dynamic dropdown at (214, 243) on #ctl00_mainContent_ddl_originStation1_CTXT
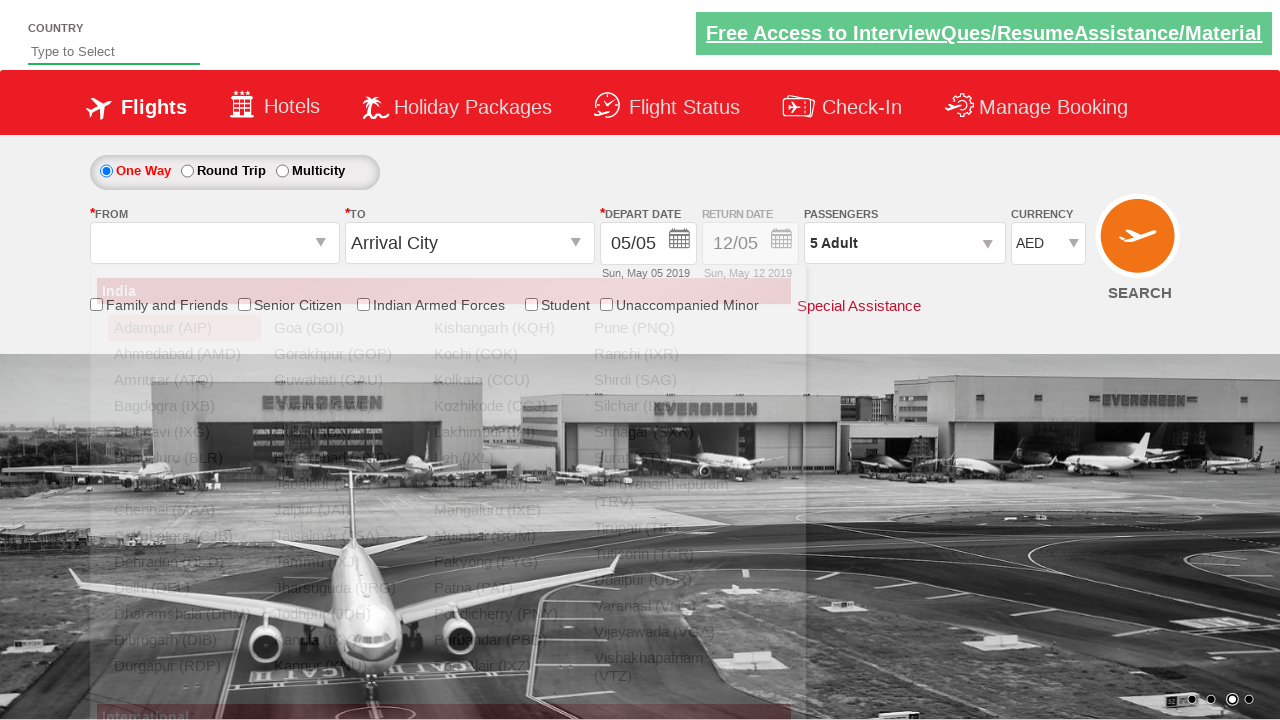

Selected Bangalore (BLR) as origin station at (184, 458) on xpath=//div[@id='ctl00_mainContent_ddl_originStation1_CTNR']//a[@value='BLR']
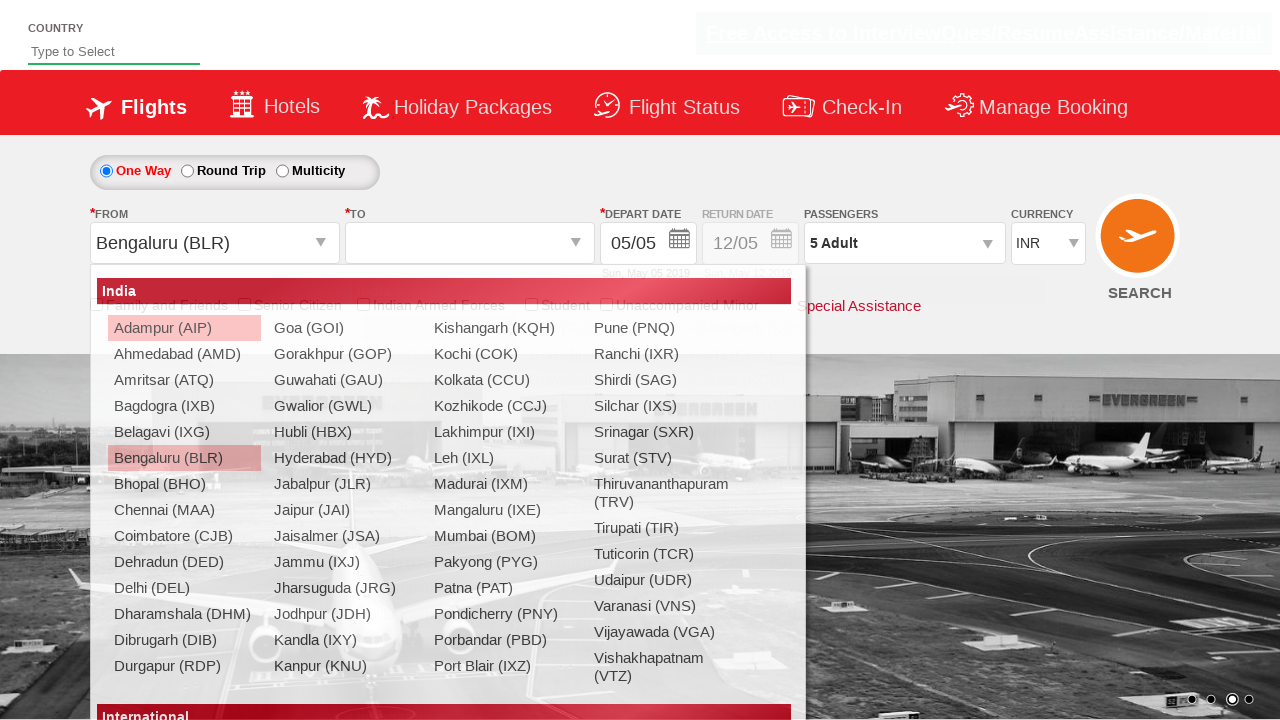

Waited for origin station selection to process
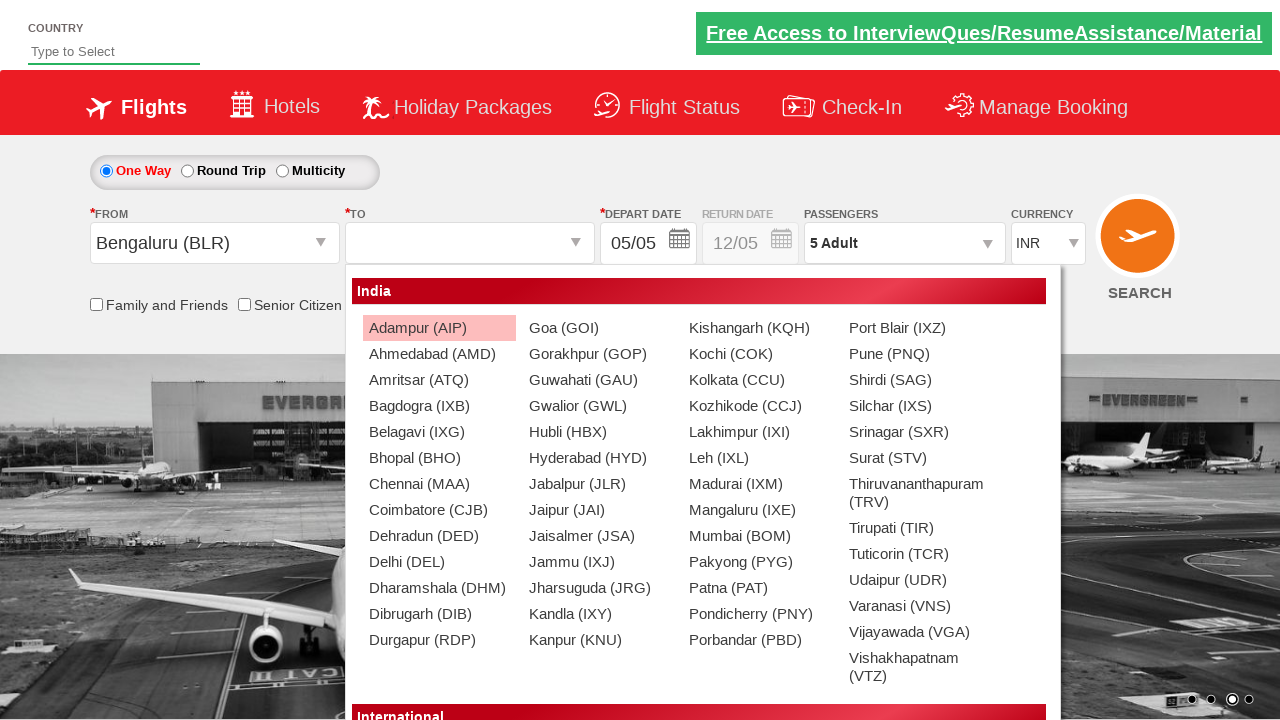

Selected Chennai (MAA) as destination station at (439, 484) on xpath=//div[@id='glsctl00_mainContent_ddl_destinationStation1_CTNR']//a[@value='
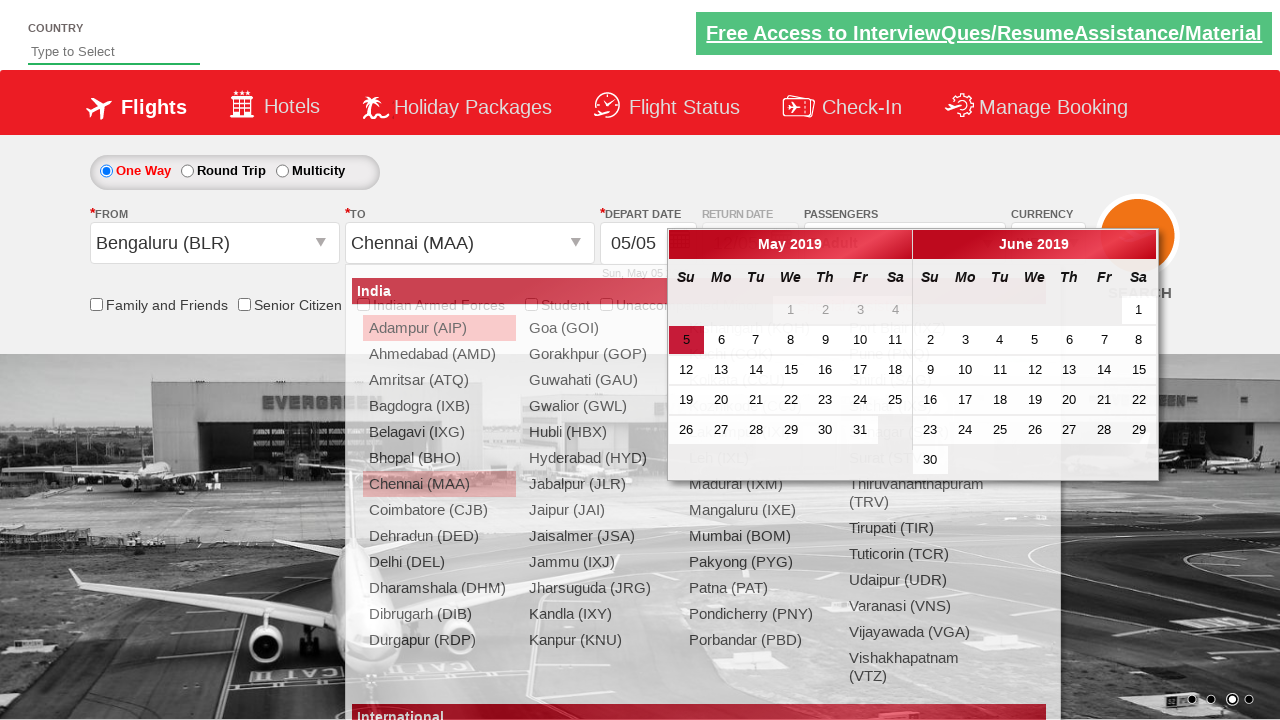

Typed 'Ind' in autosuggestive dropdown field on #autosuggest
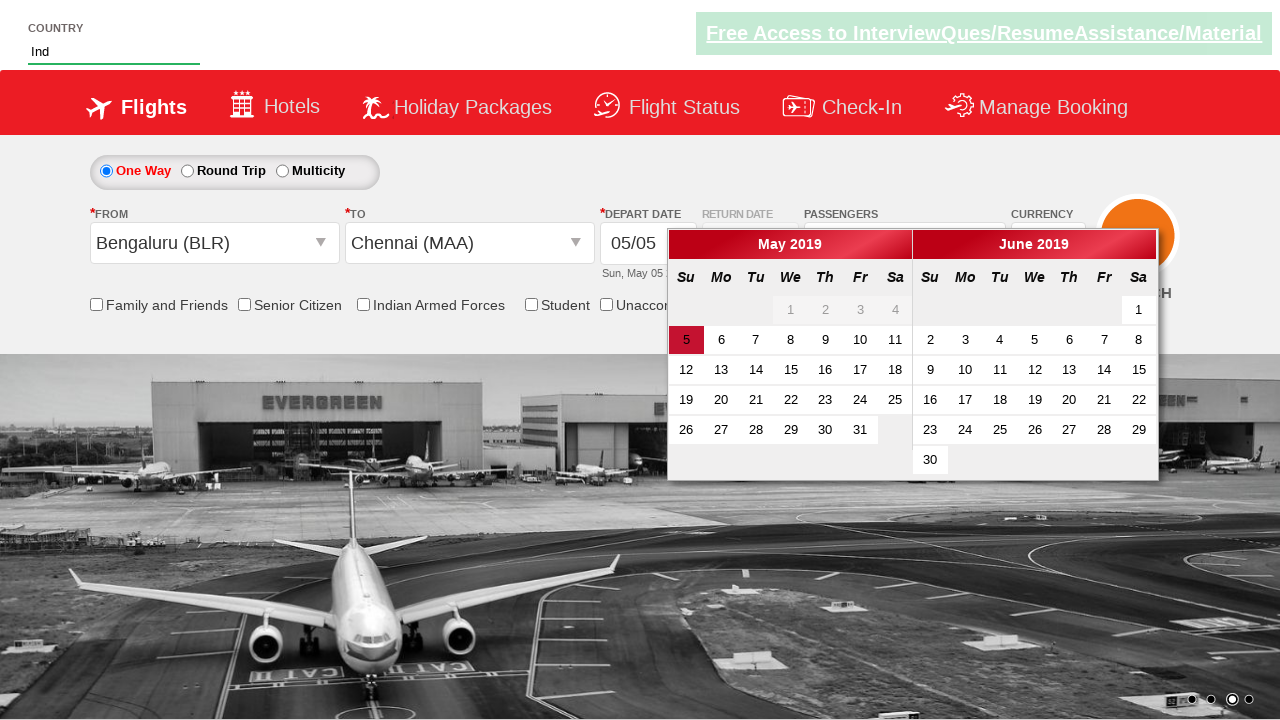

Waited for autosuggestive dropdown suggestions to appear
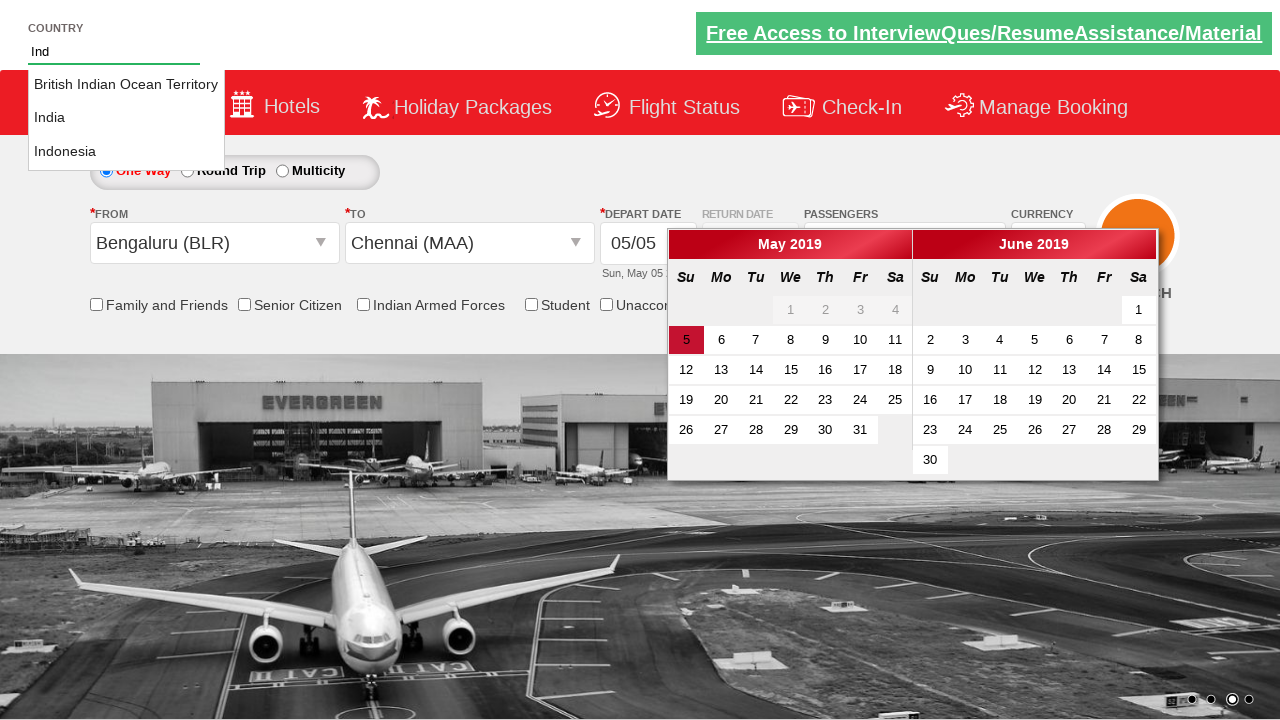

Loaded all available suggestion options from dropdown
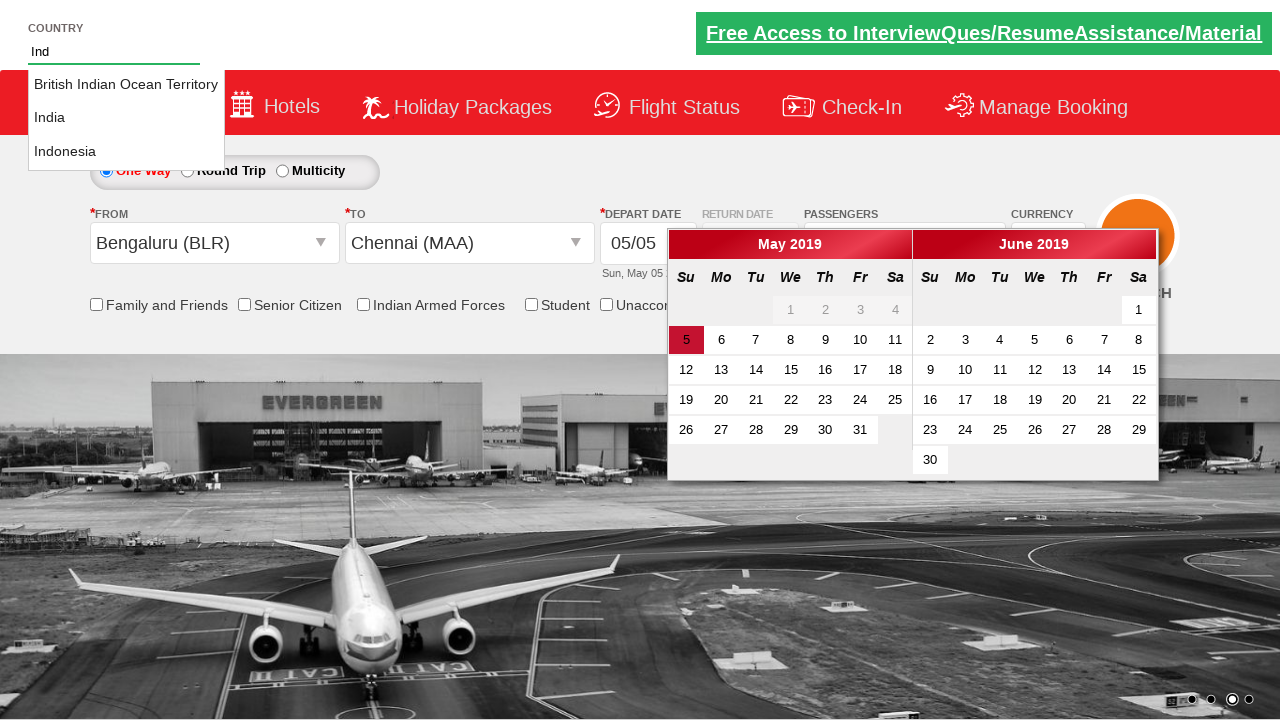

Selected 'India' from autosuggestive dropdown suggestions at (126, 118) on li[class='ui-menu-item'] a >> nth=1
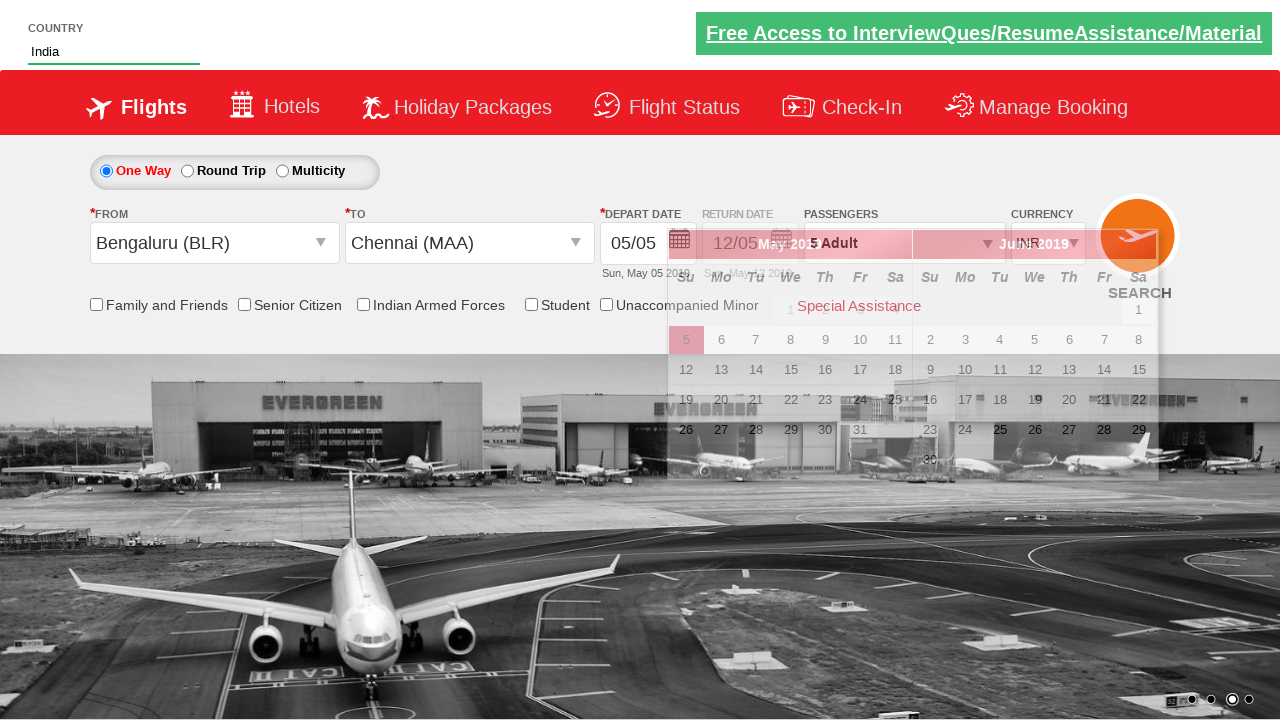

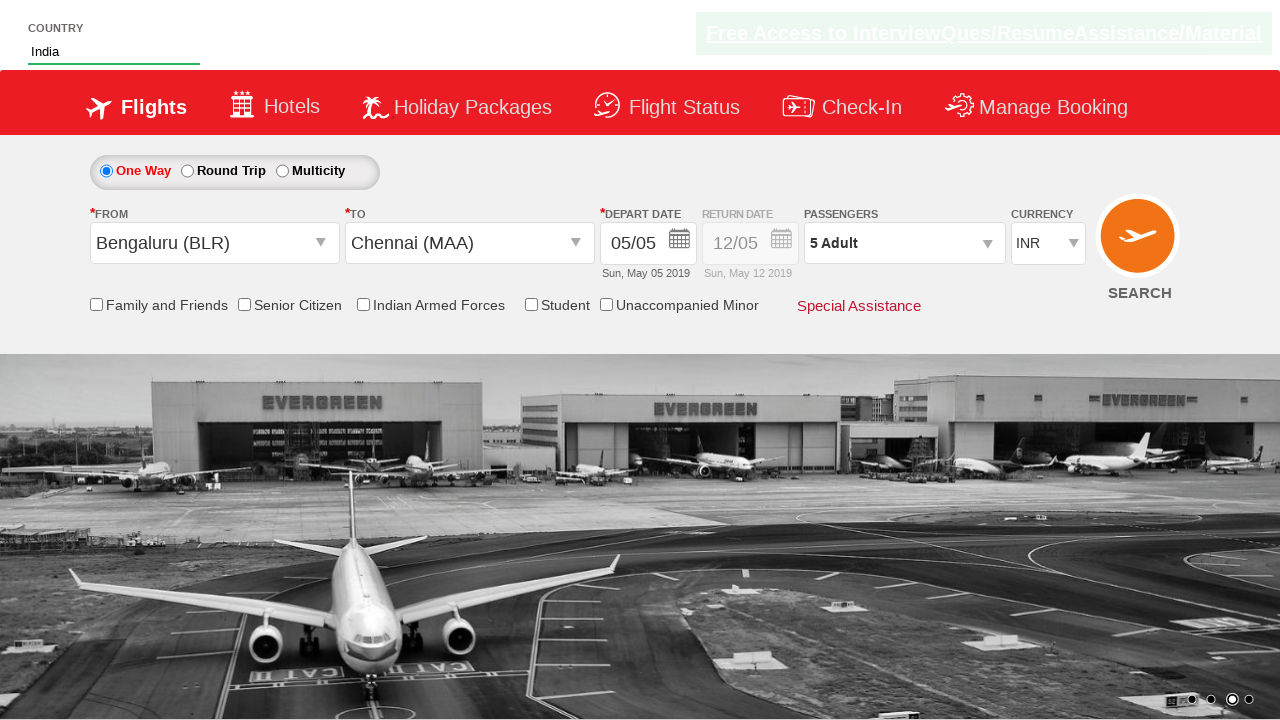